Tests input field functionality by filling a text field using CLASS_NAME selector and pressing Enter to submit, then verifies the result text matches the input

Starting URL: https://www.qa-practice.com/elements/input/simple

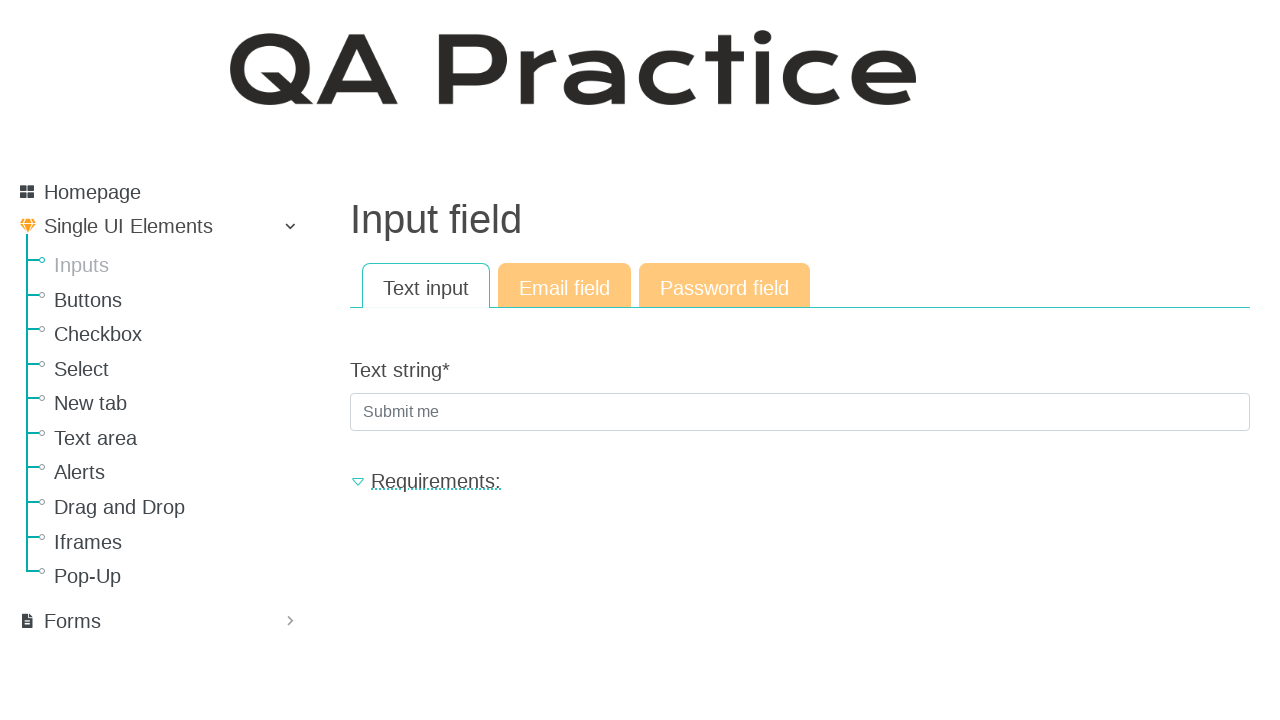

Filled text input field with 'formtestdata9182' on .form-control
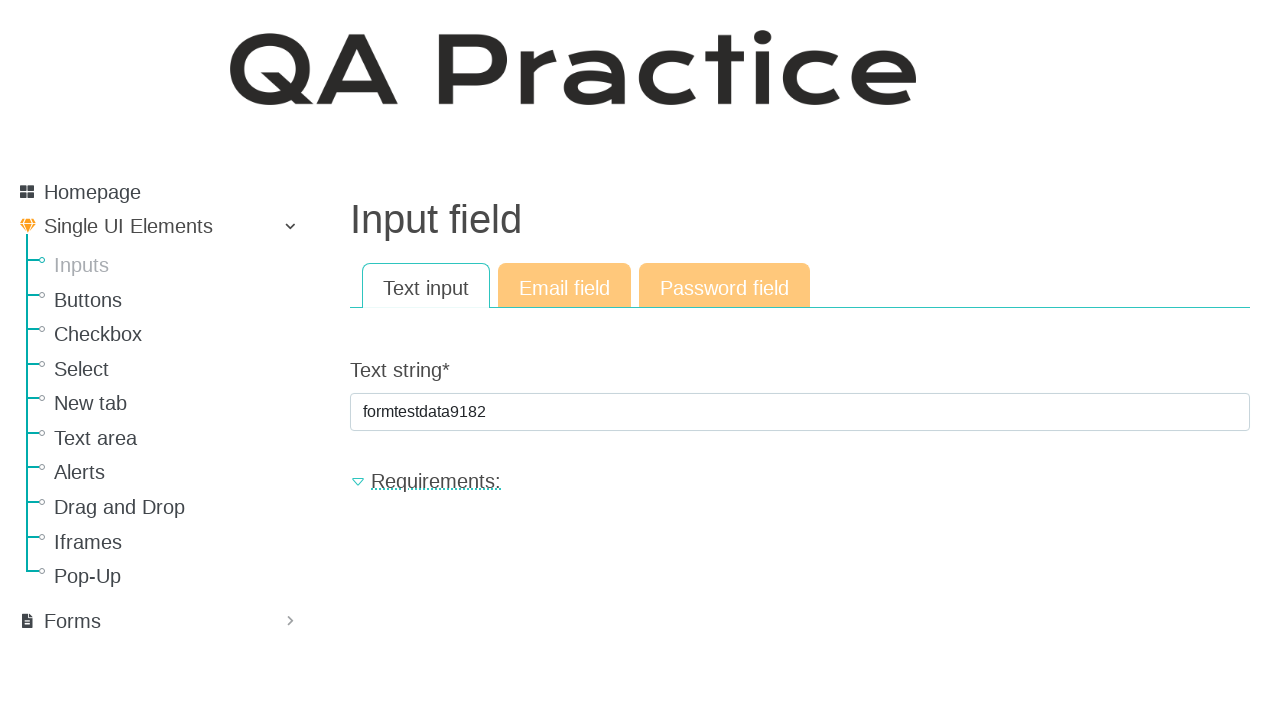

Pressed Enter to submit the form on .form-control
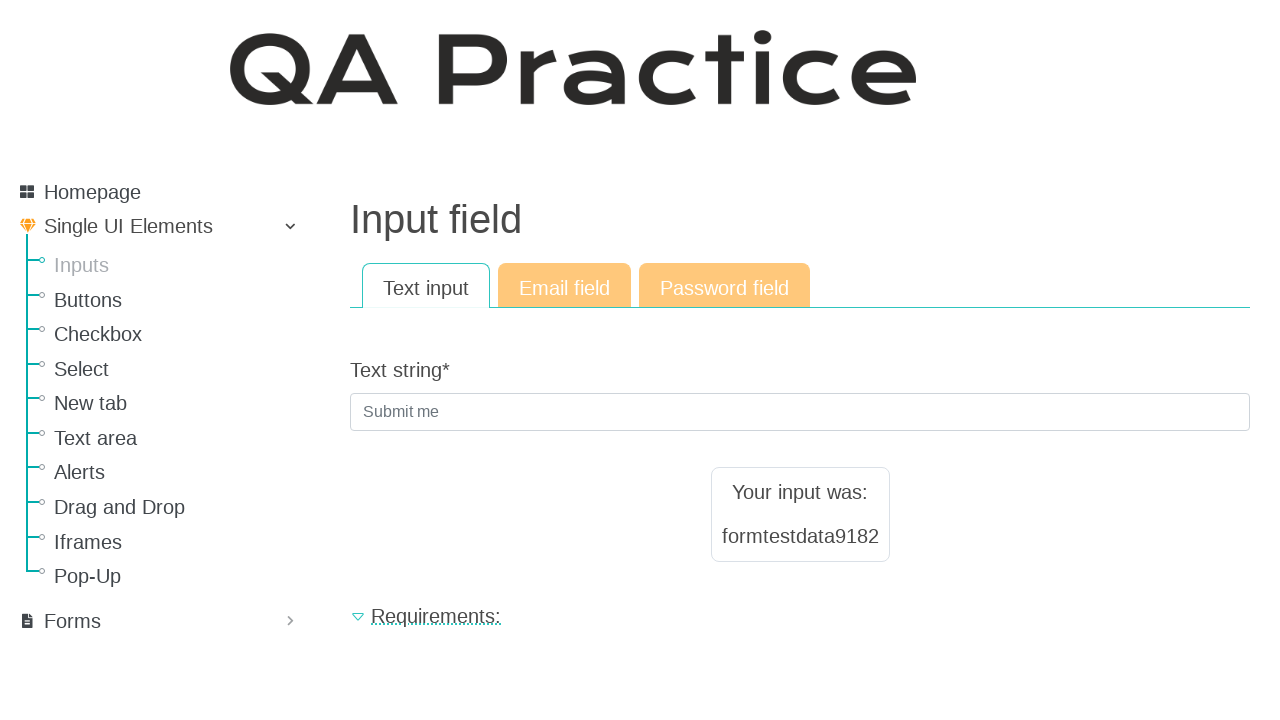

Result text element loaded
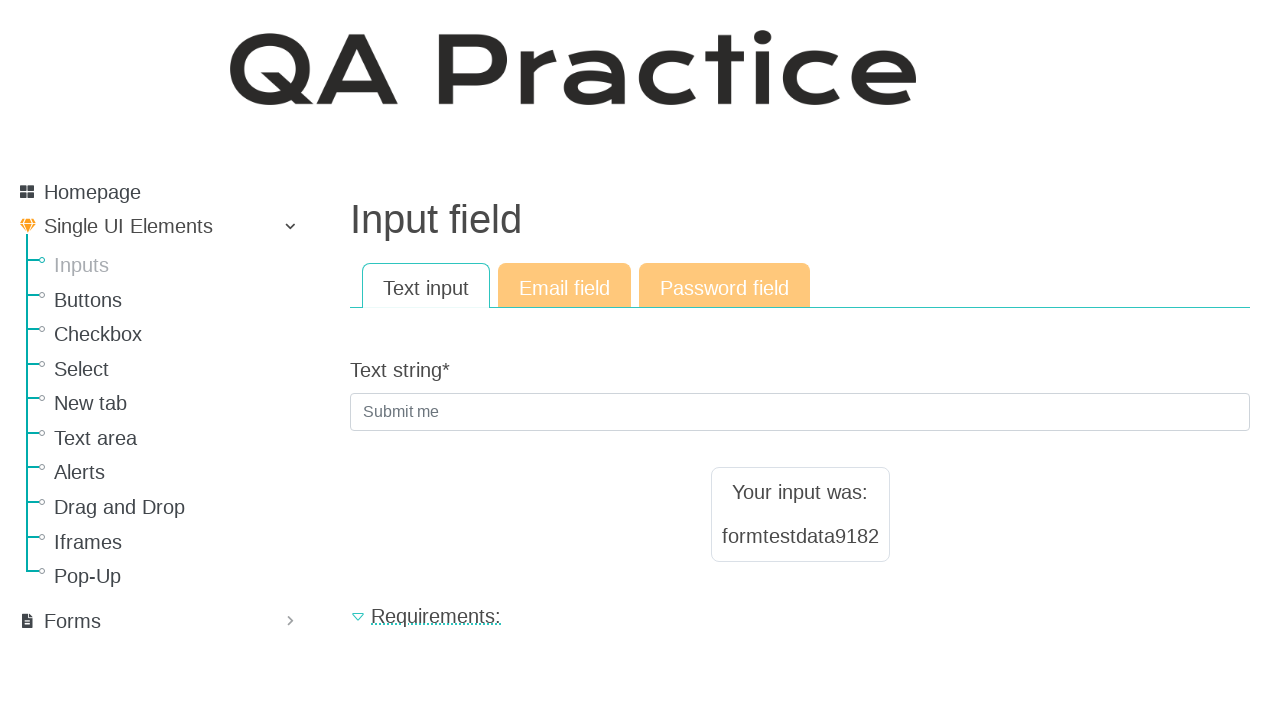

Retrieved result text content
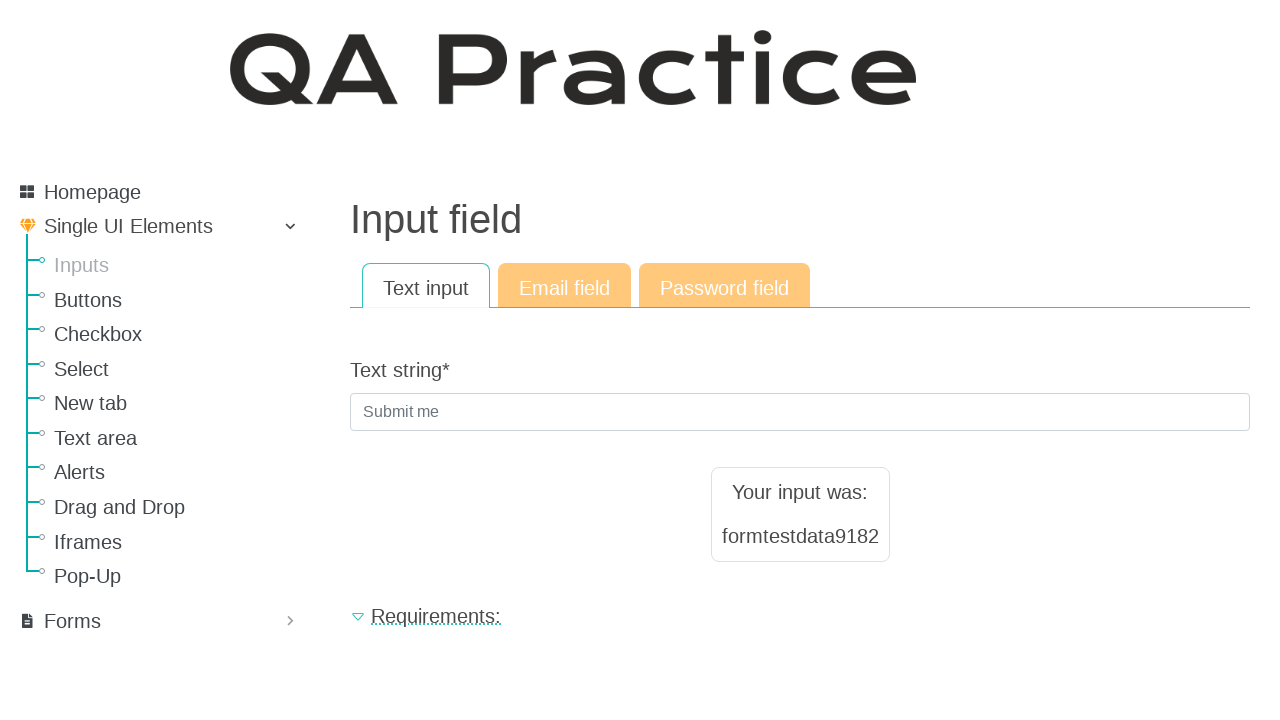

Verified result text matches input 'formtestdata9182'
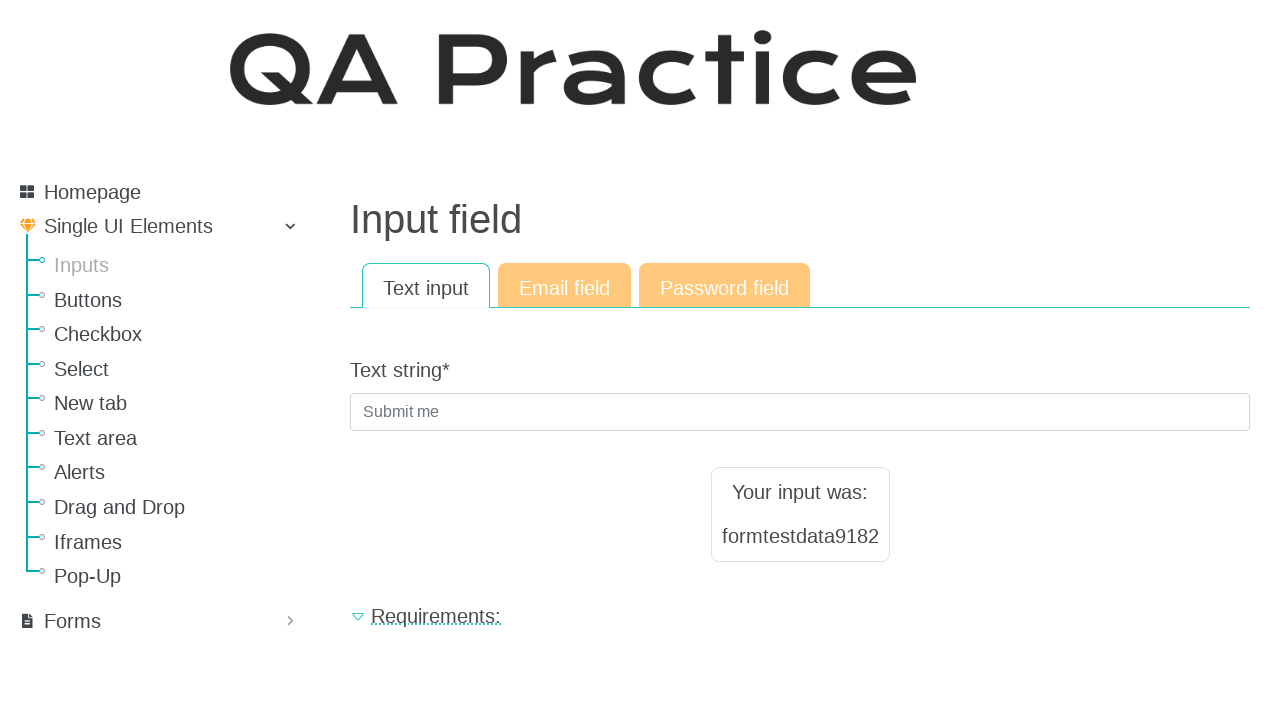

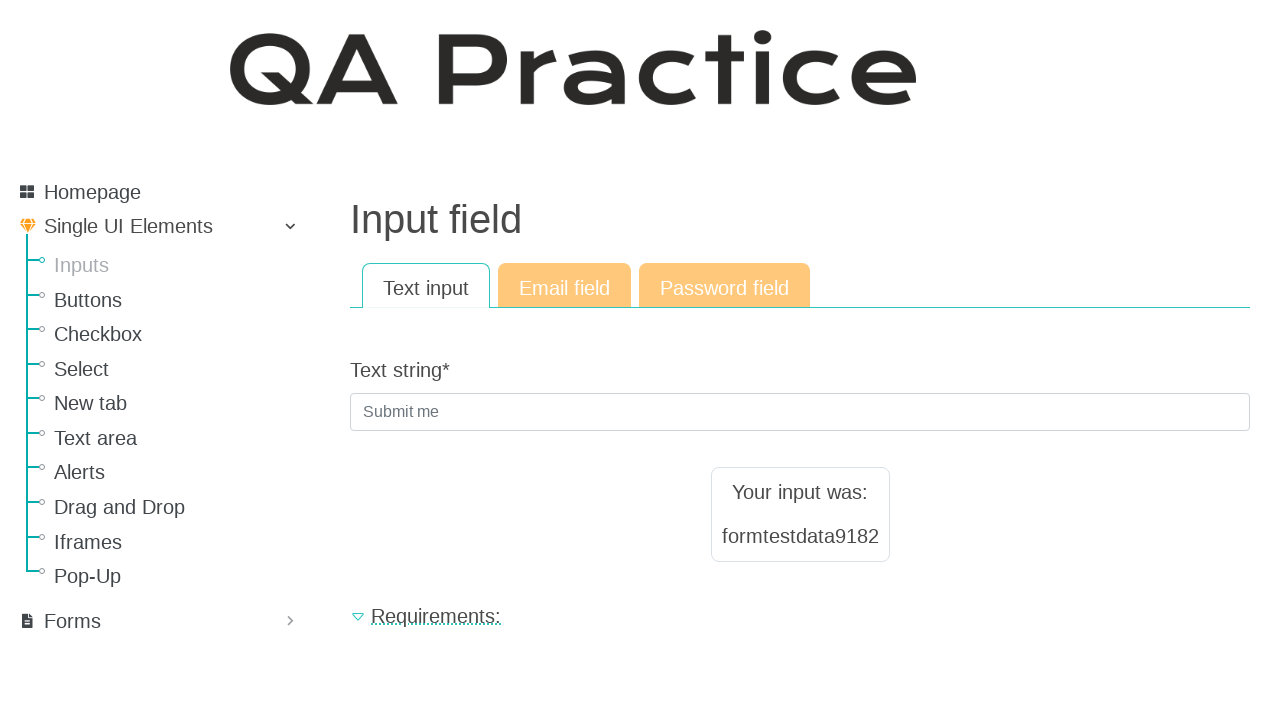